Tests checkbox functionality by clicking on an Ajax checkbox element on a form testing page

Starting URL: https://www.leafground.com/checkbox.xhtml

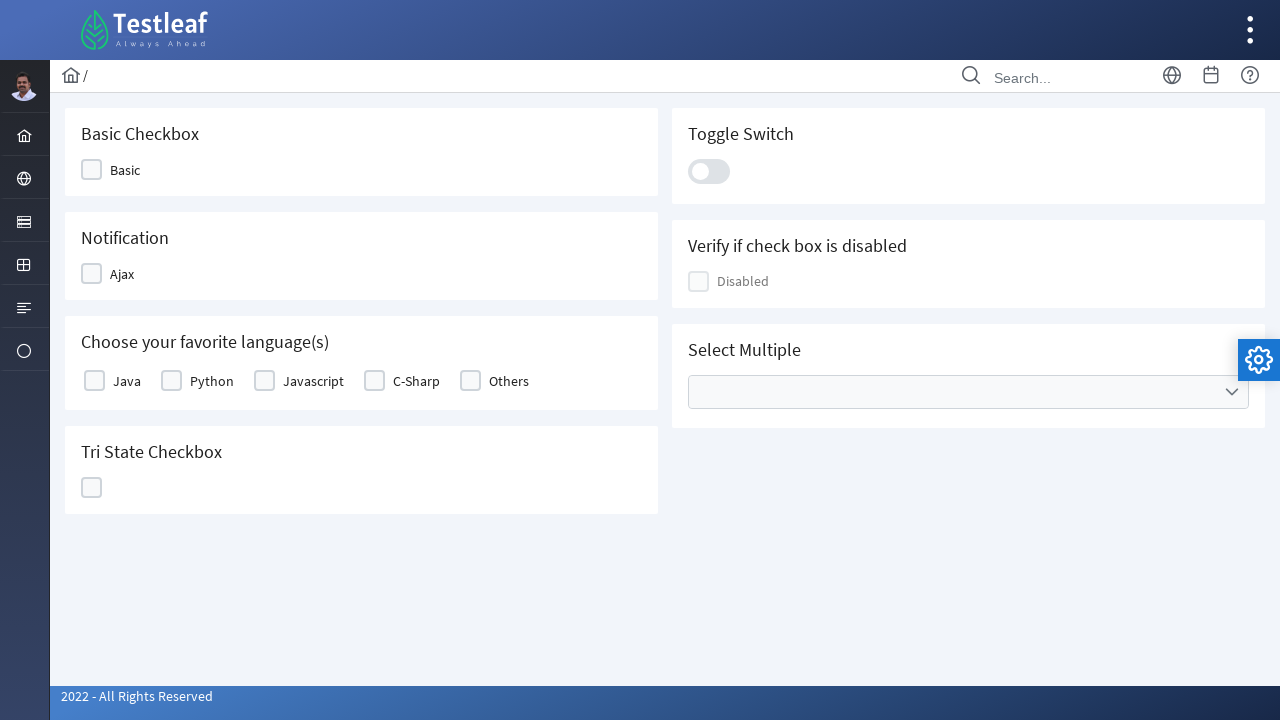

Navigated to checkbox testing page
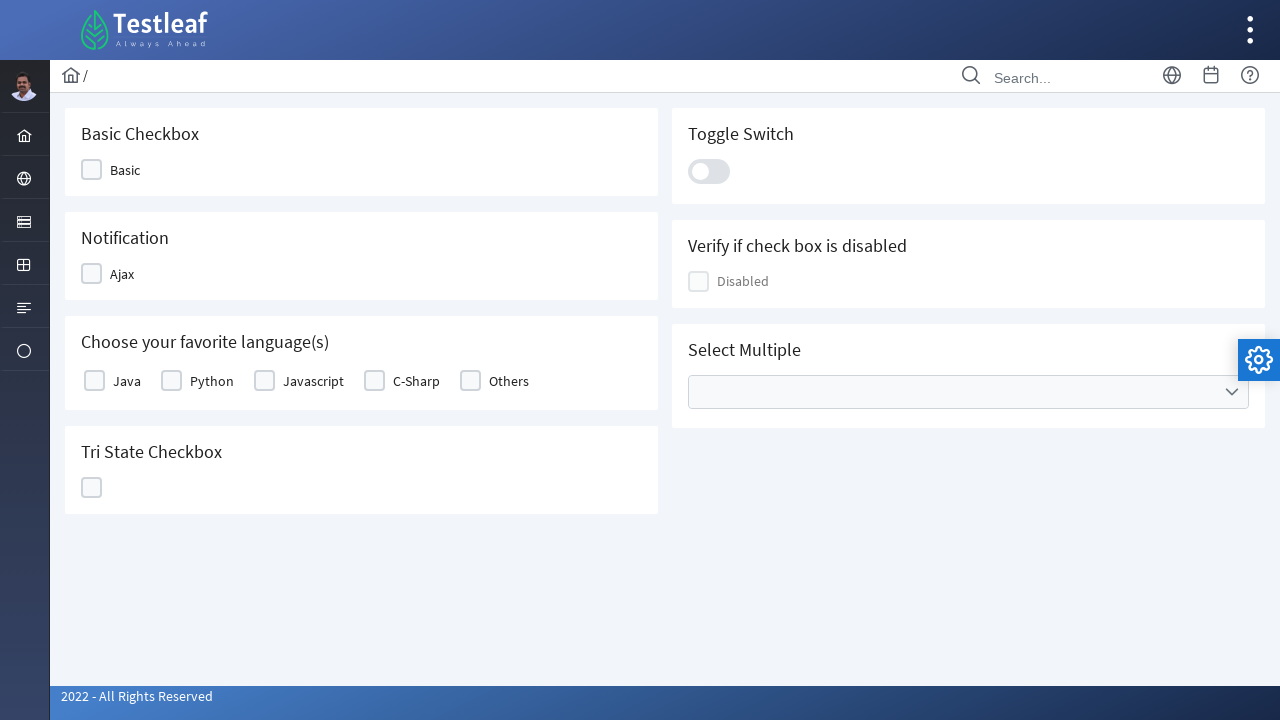

Clicked on the Ajax checkbox element at (122, 274) on xpath=//span[text()='Ajax']
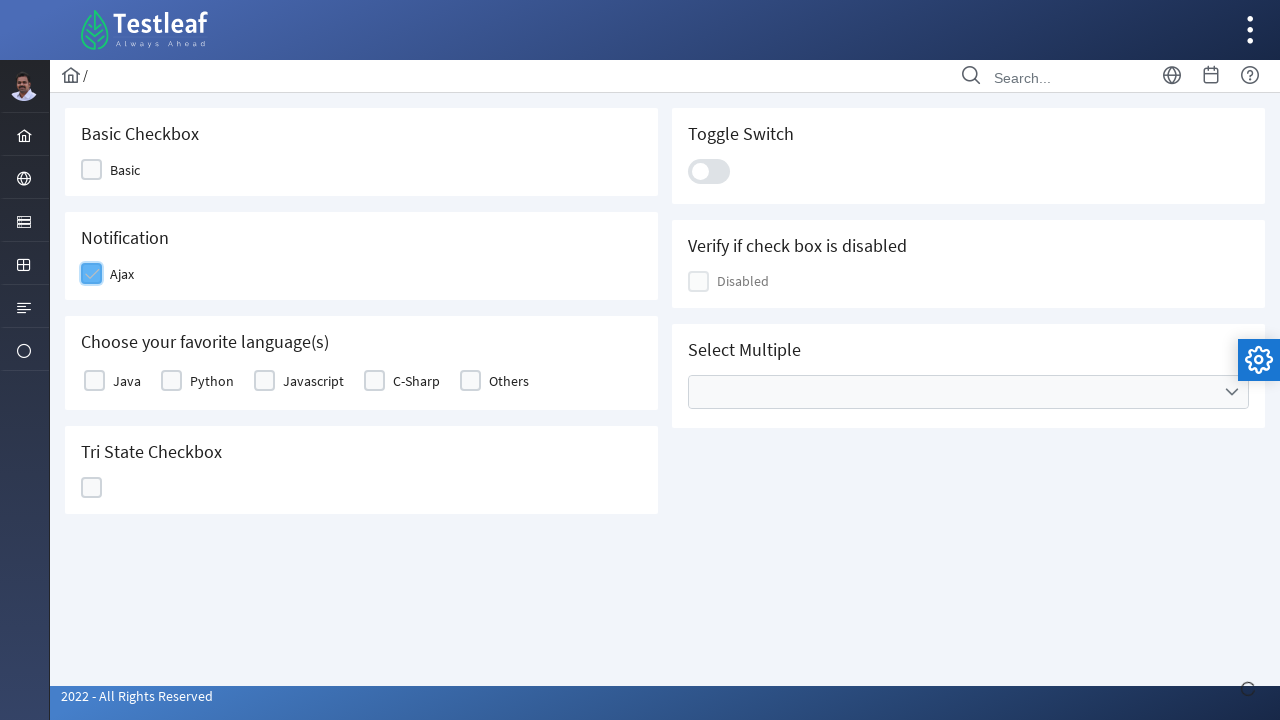

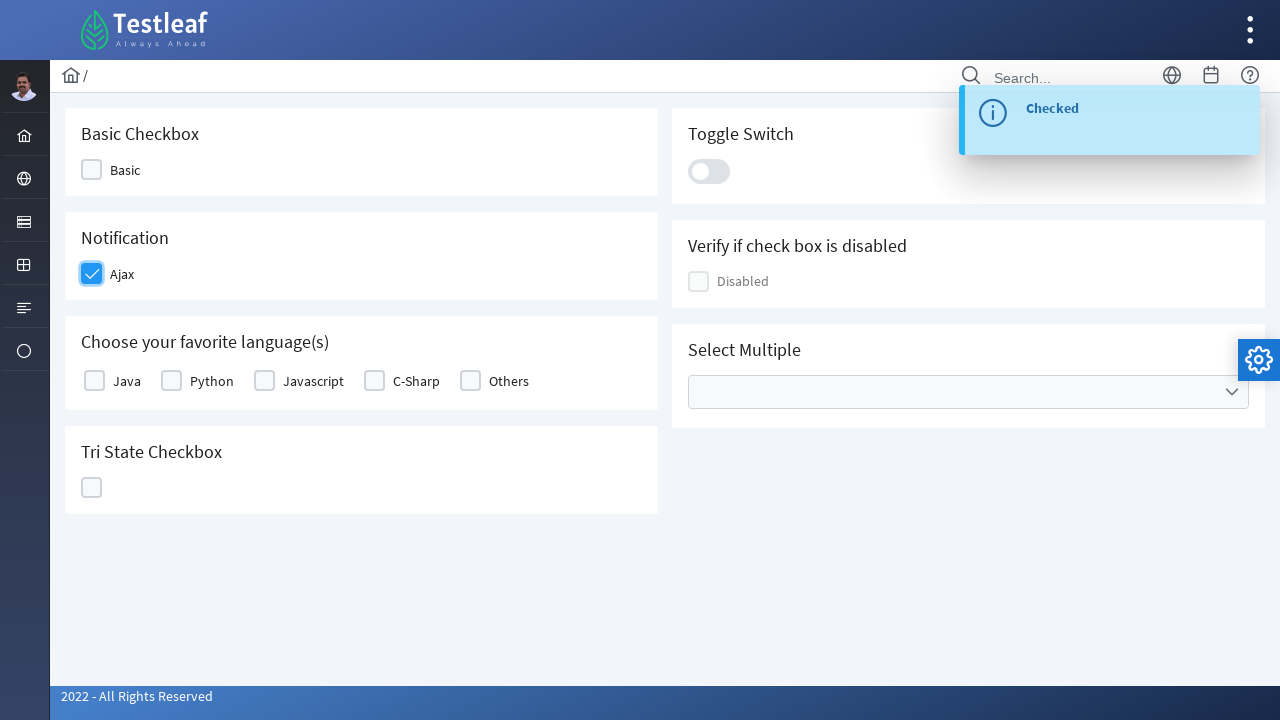